Tests a registration form by filling in first name, last name, and email fields in required fields block, then submitting the form and verifying successful registration message

Starting URL: http://suninjuly.github.io/registration1.html

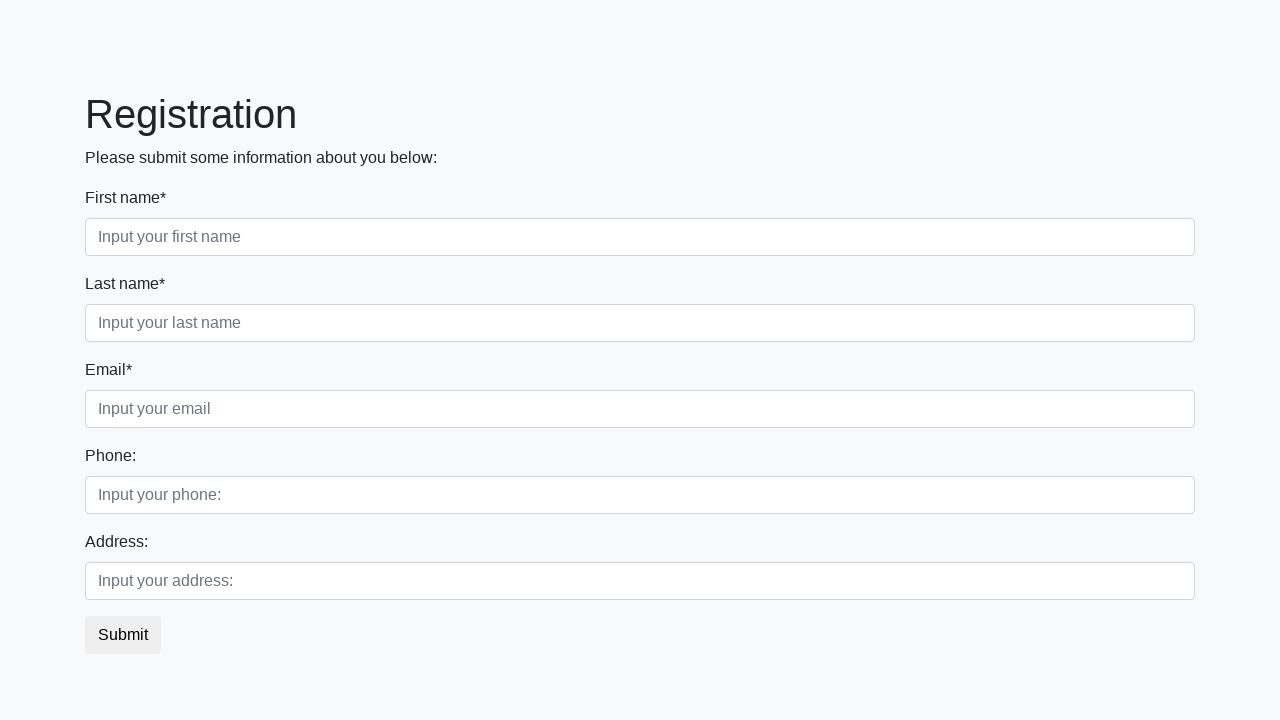

Filled first name field with 'Alexander' on //div[@class="first_block"]//input[@class="form-control first"]
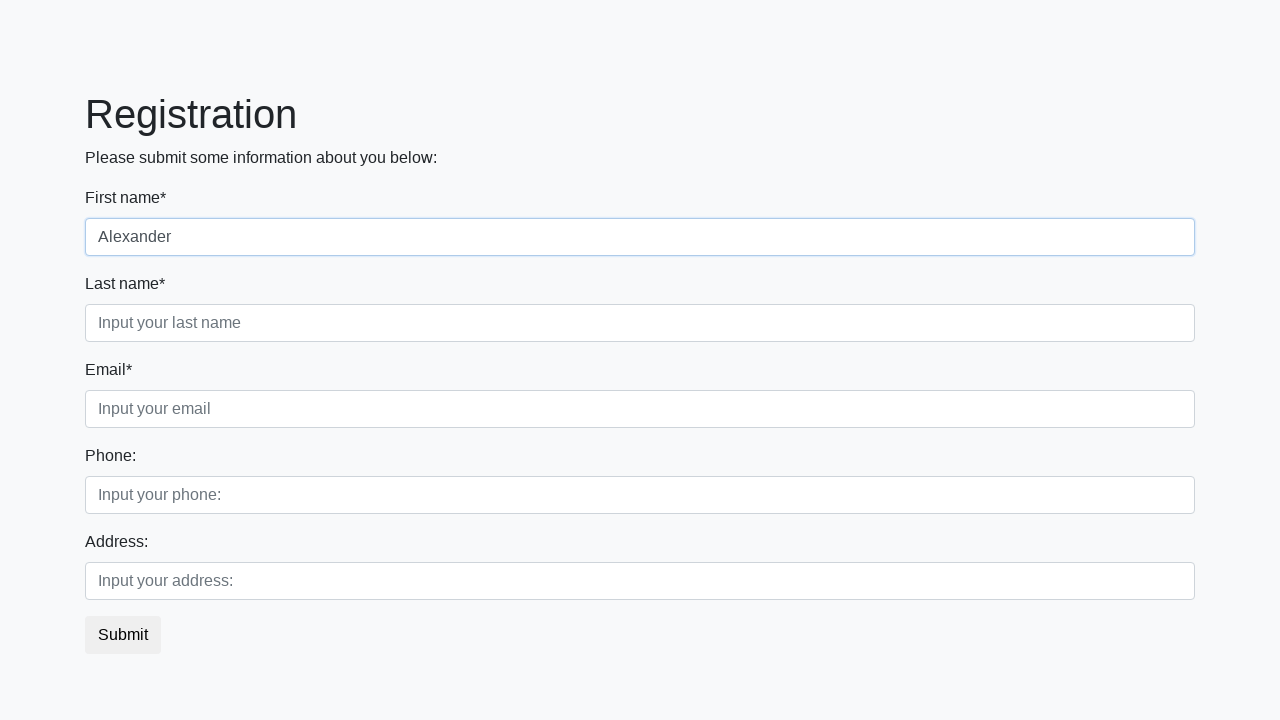

Filled last name field with 'Johnson' on //div[@class="first_block"]//input[@class="form-control second"]
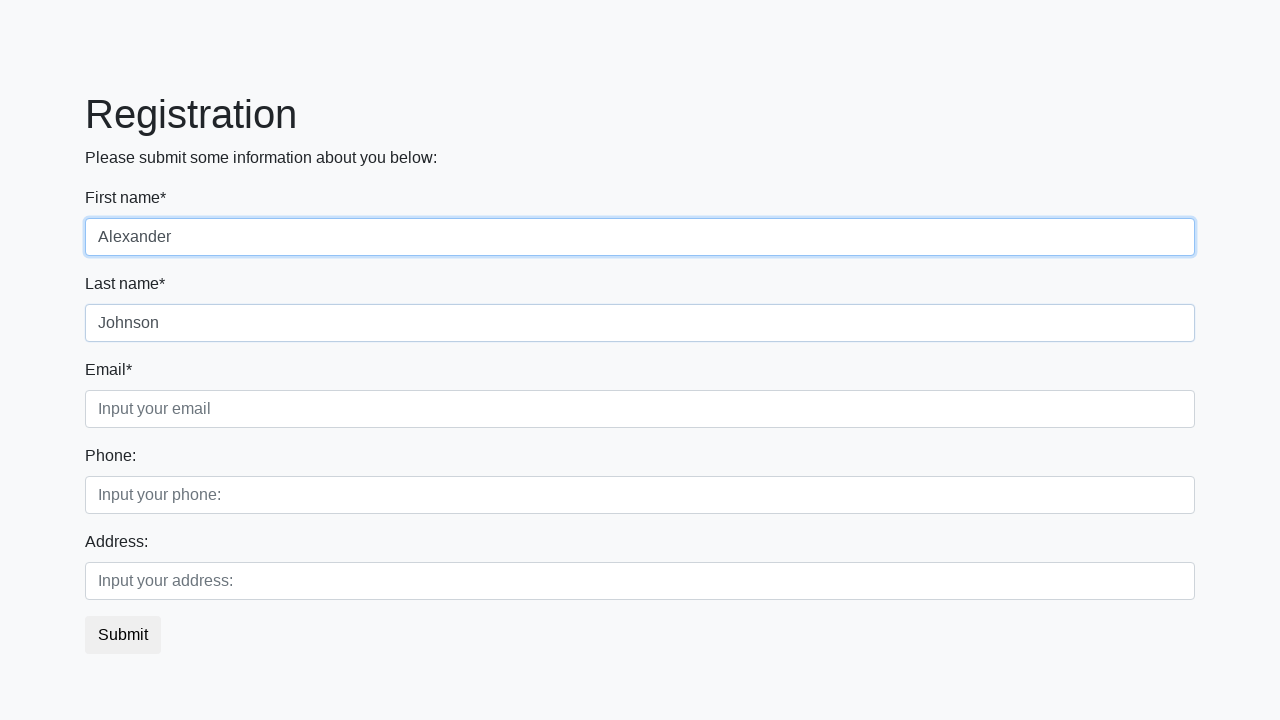

Filled email field with 'alex.johnson@example.com' on //div[@class="first_block"]//input[@class="form-control third"]
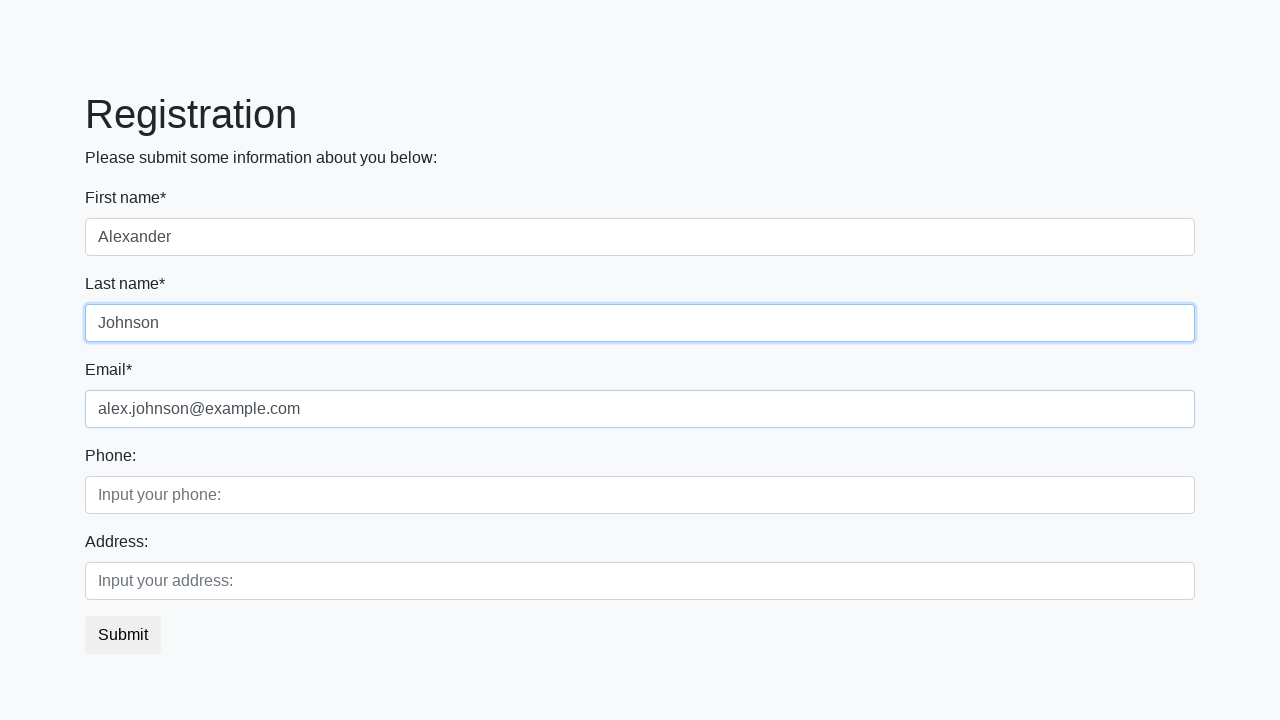

Clicked submit button to register at (123, 635) on button.btn
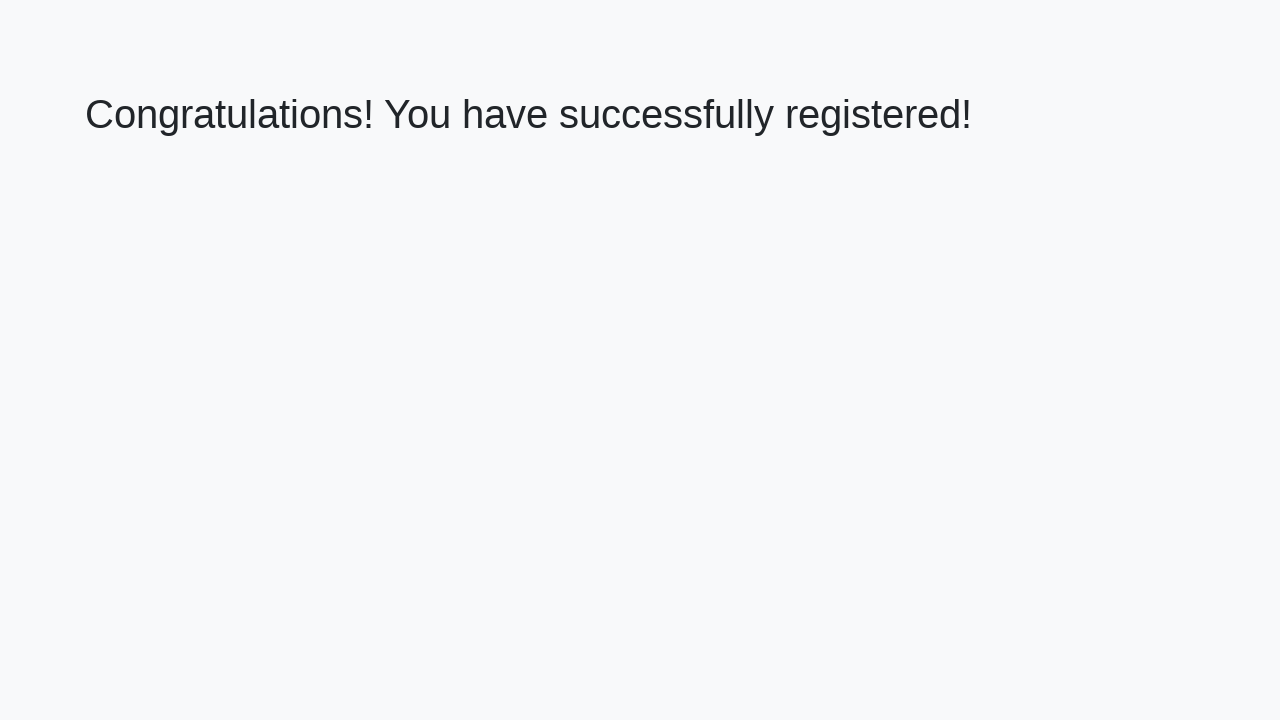

Success page loaded with confirmation message
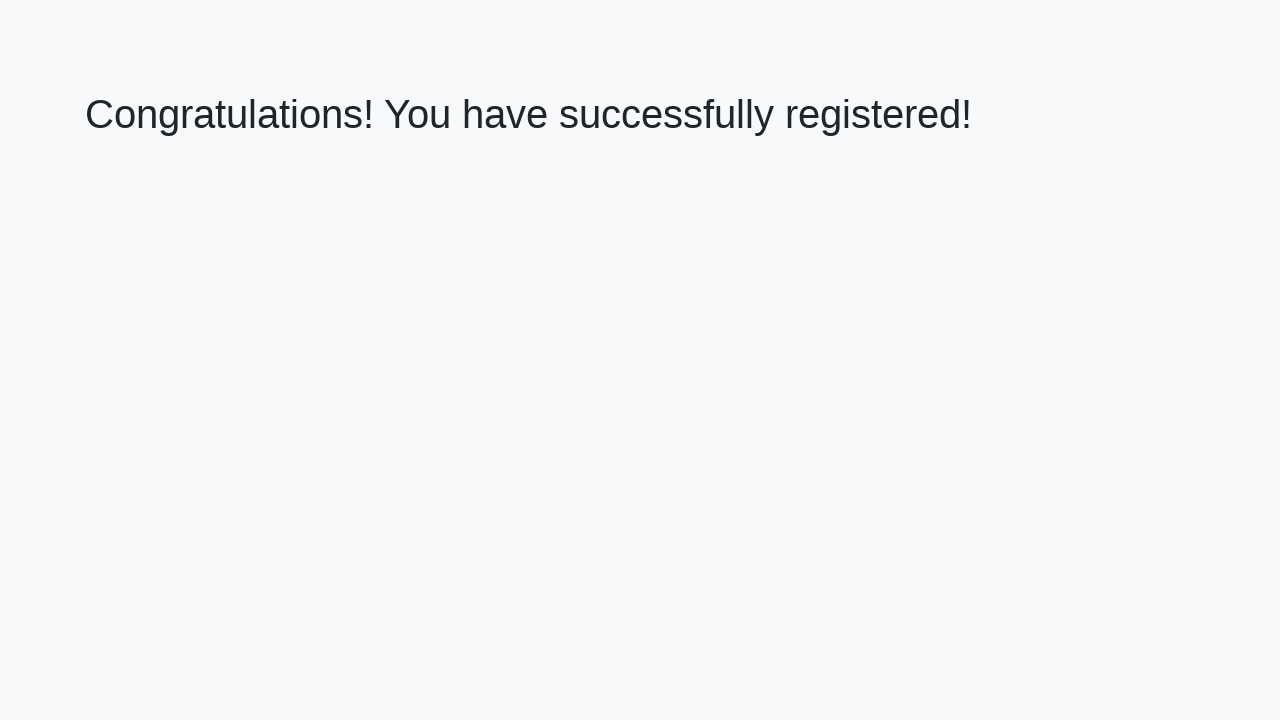

Retrieved welcome message text
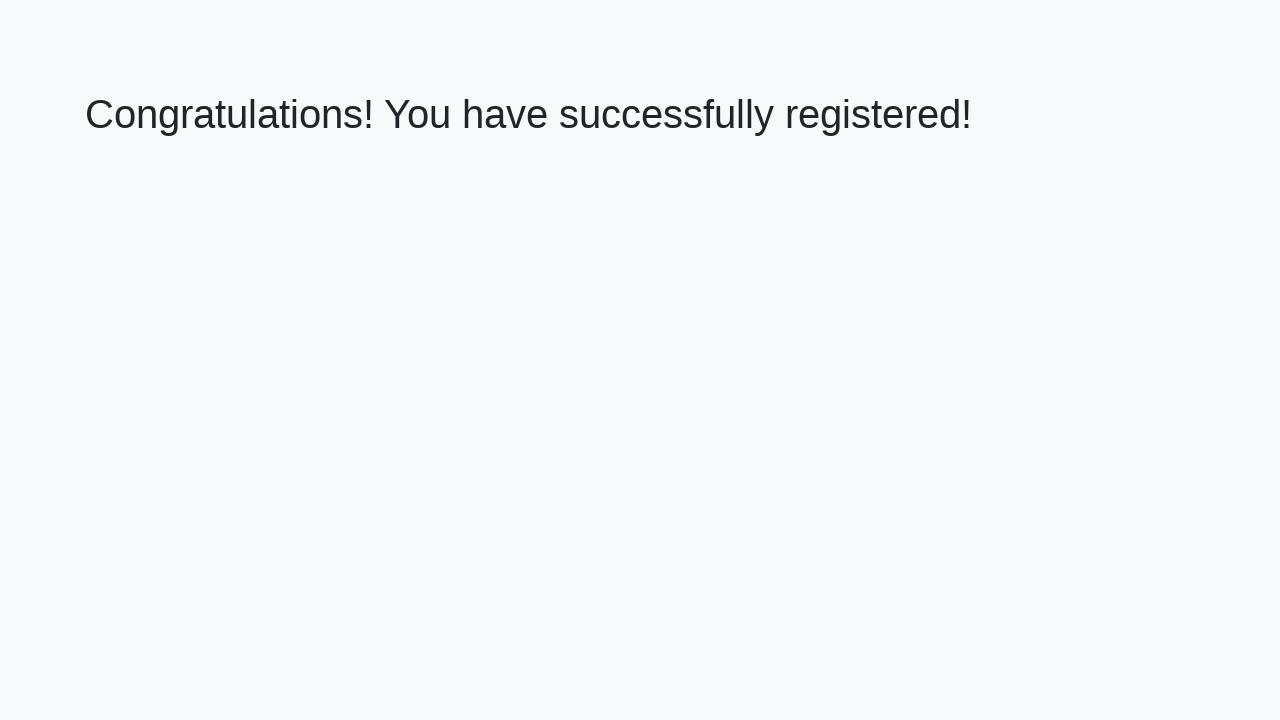

Verified successful registration message
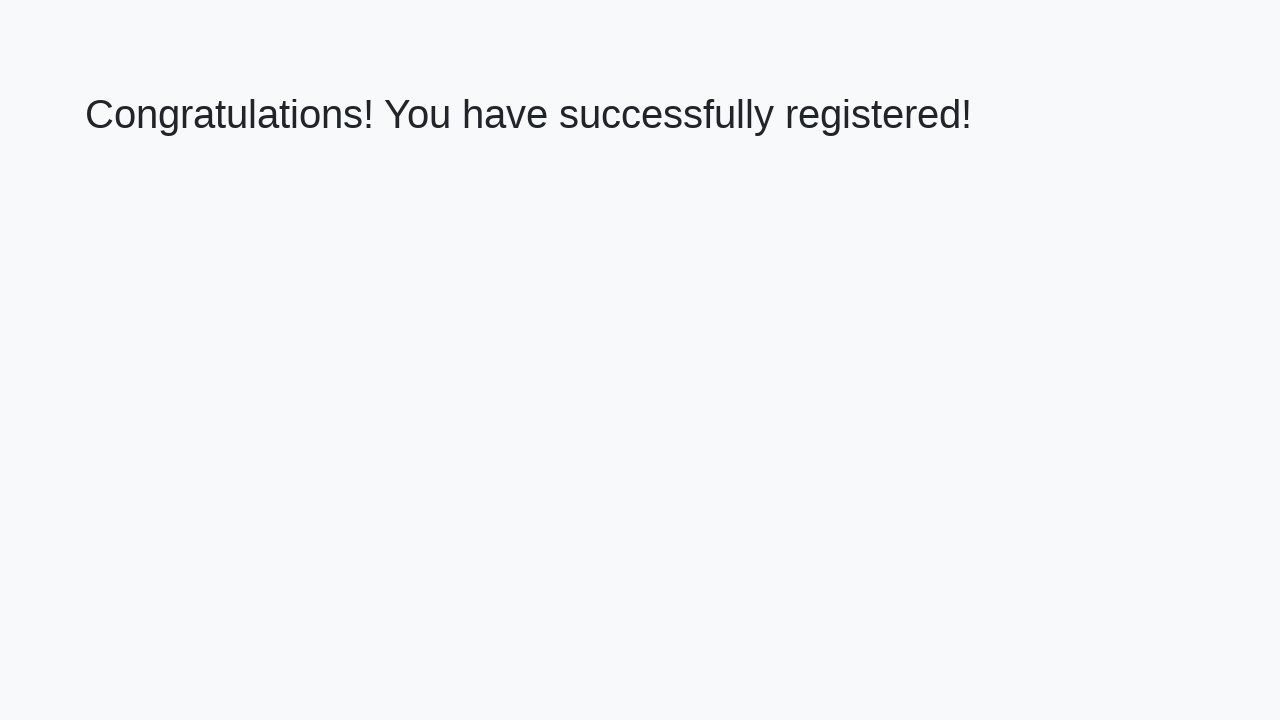

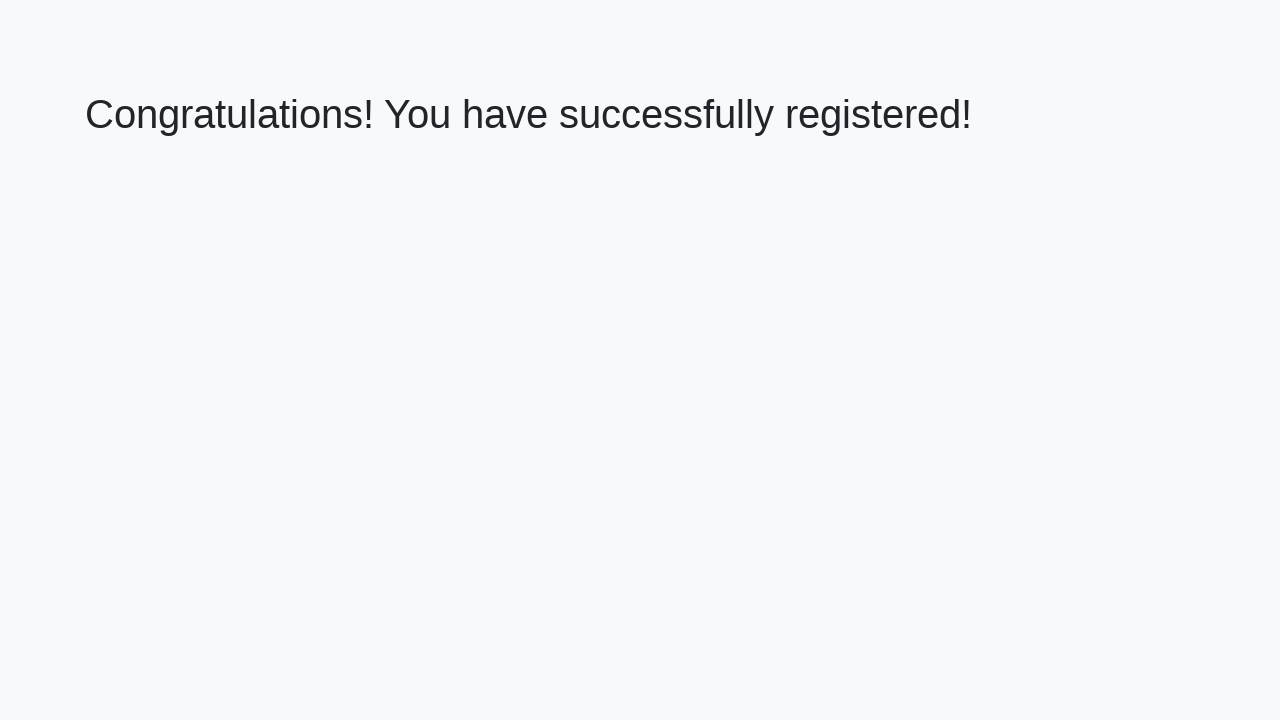